Tests browser window/tab handling by opening a new tab, switching to it, and verifying the heading text

Starting URL: https://demoqa.com/browser-windows

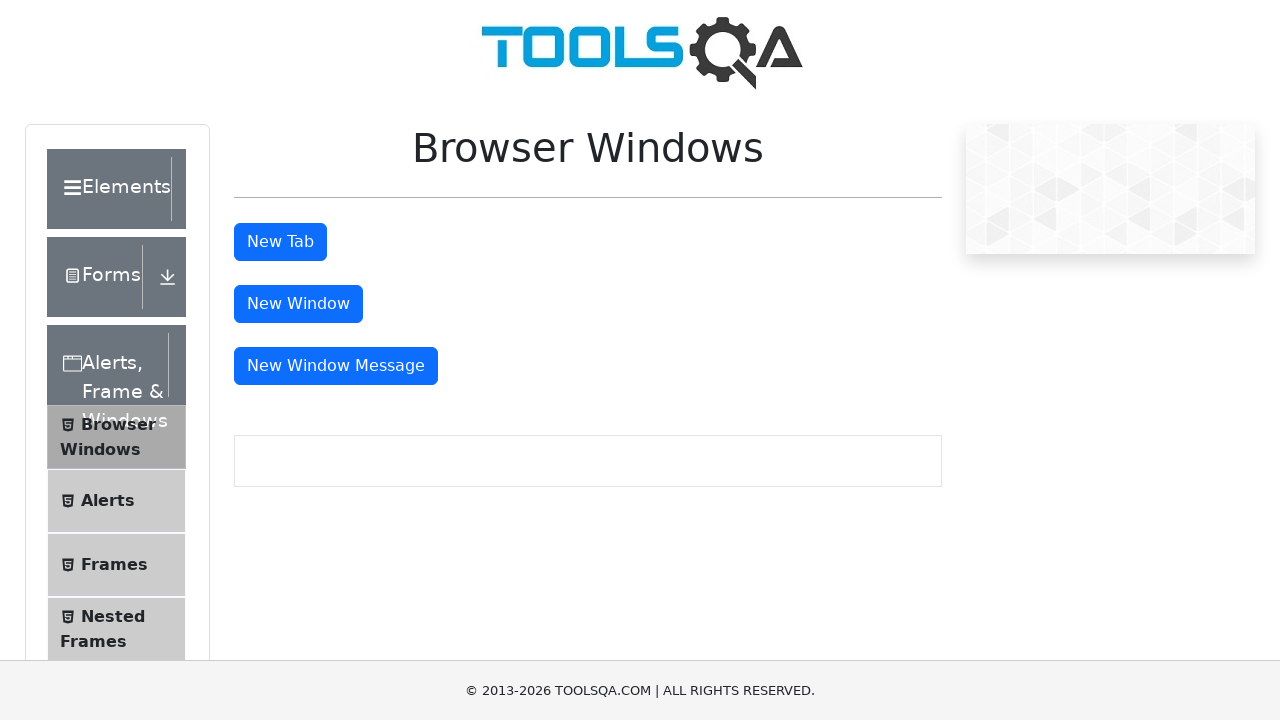

Clicked button to open new tab at (280, 242) on button#tabButton
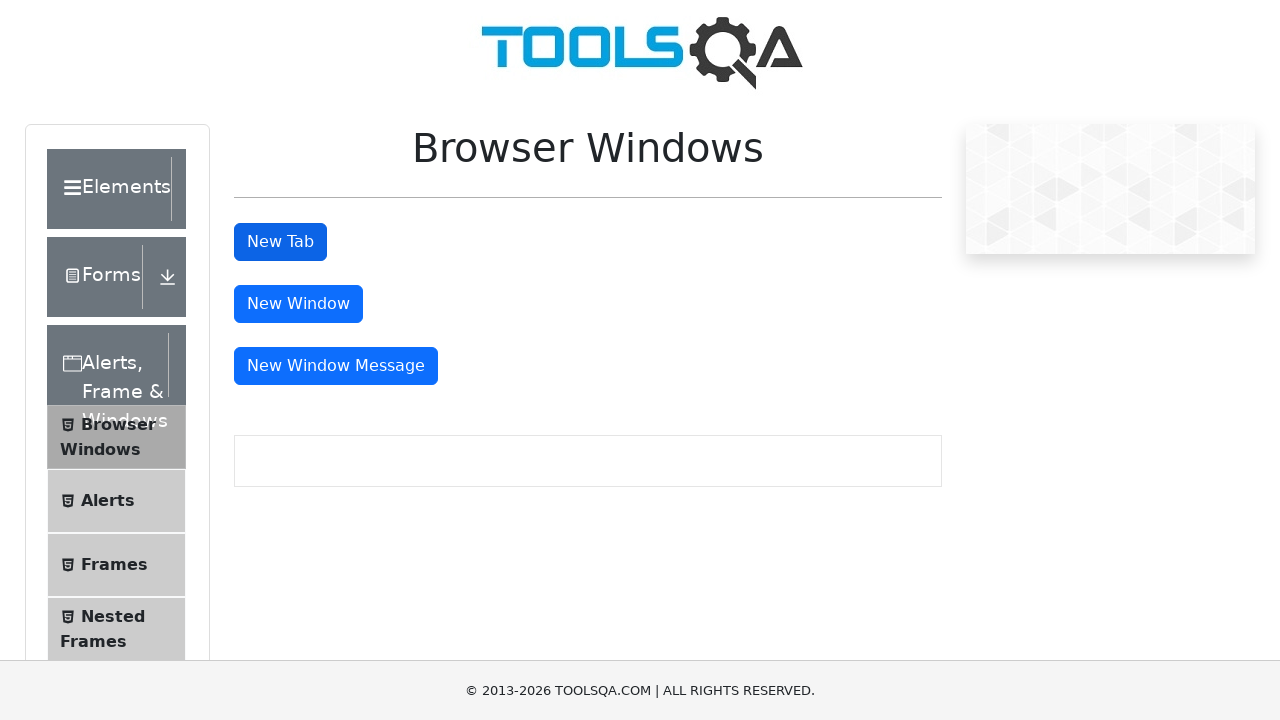

Retrieved all open pages/tabs from context
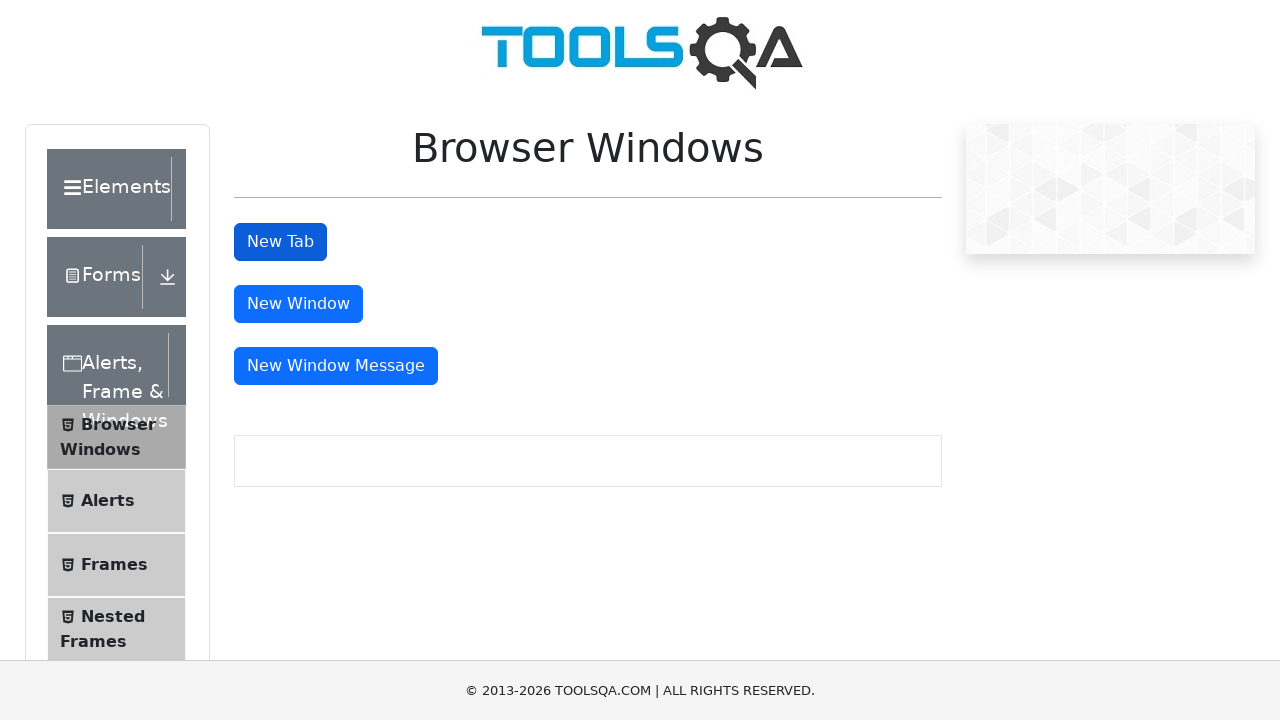

Identified new tab as the last opened page
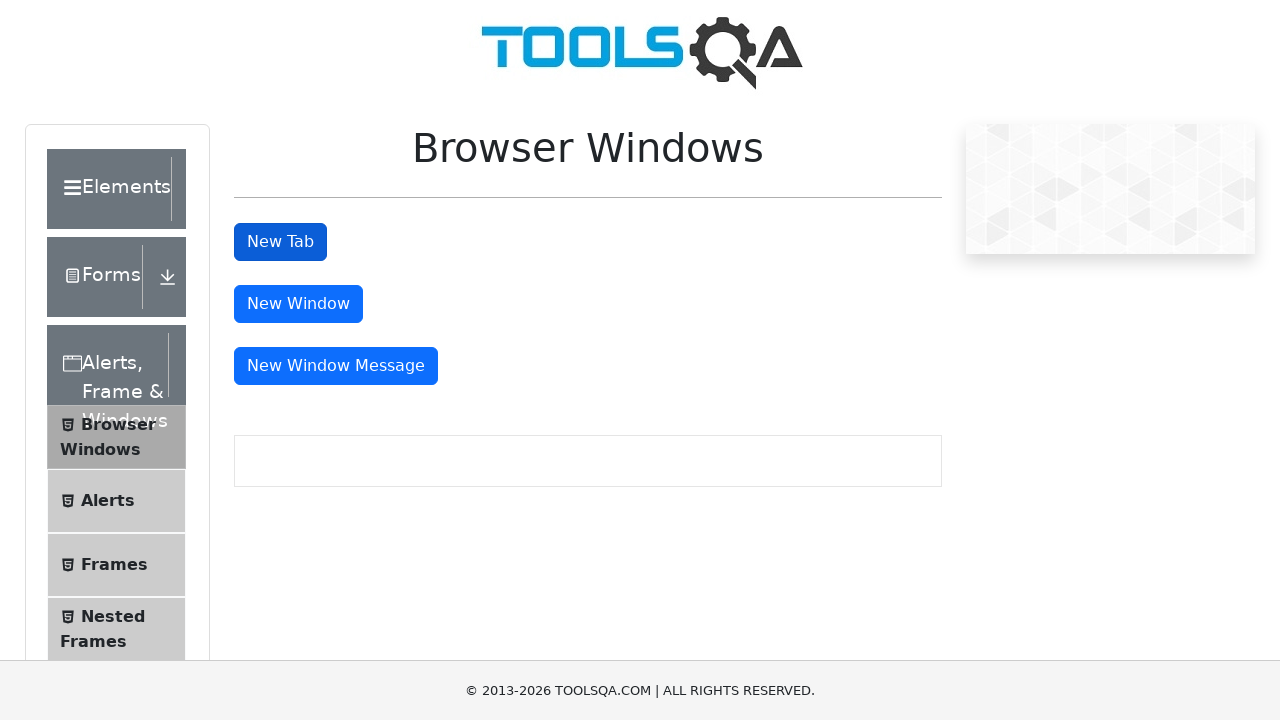

Waited for heading element to load in new tab
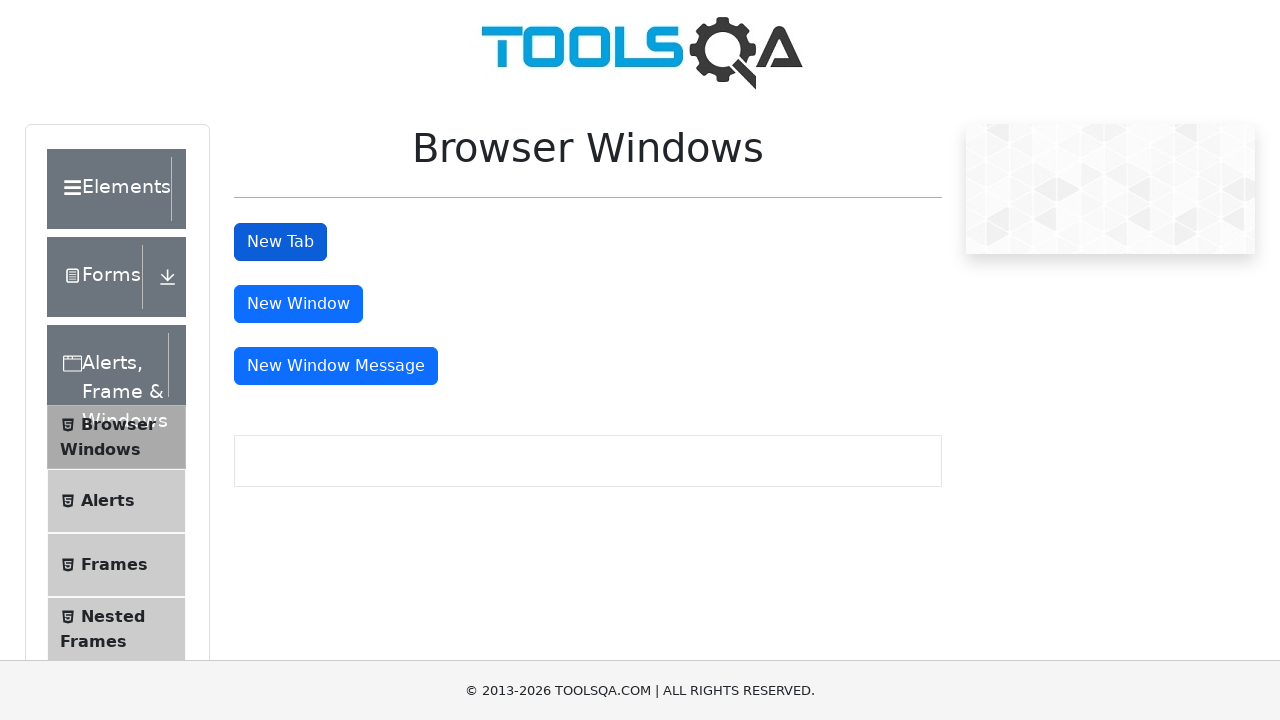

Retrieved heading text from new tab: 'This is a sample page'
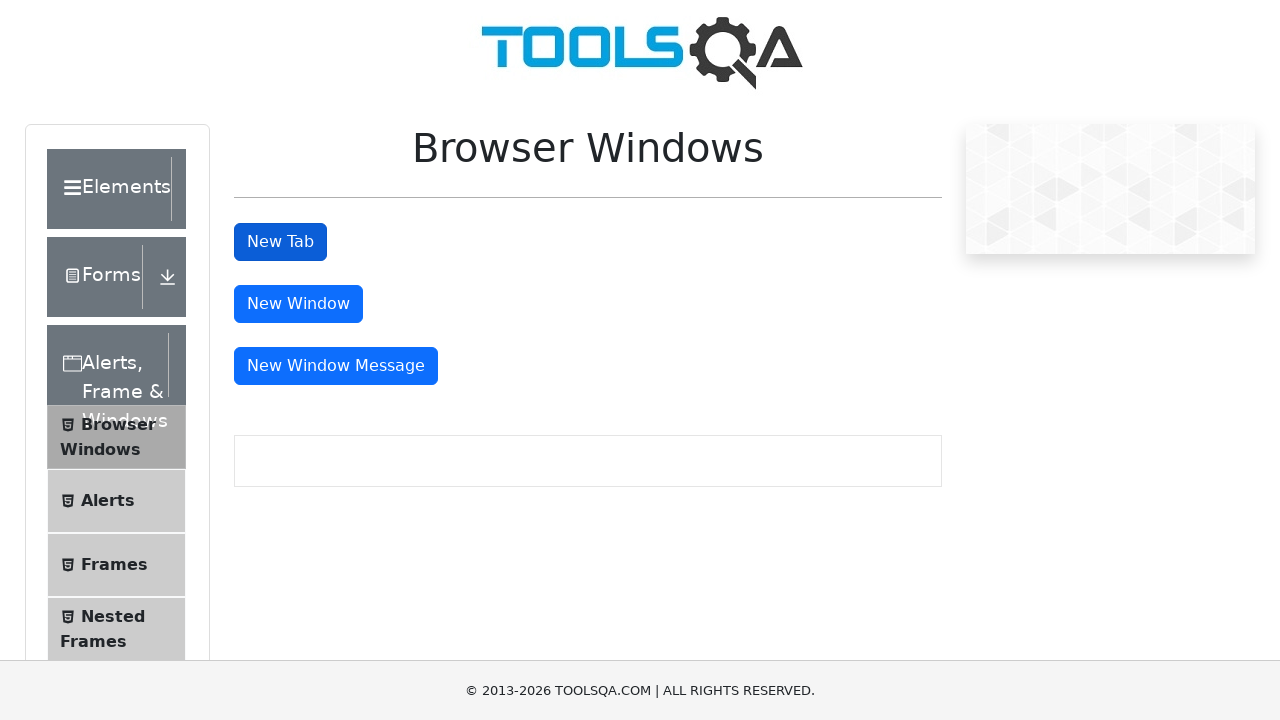

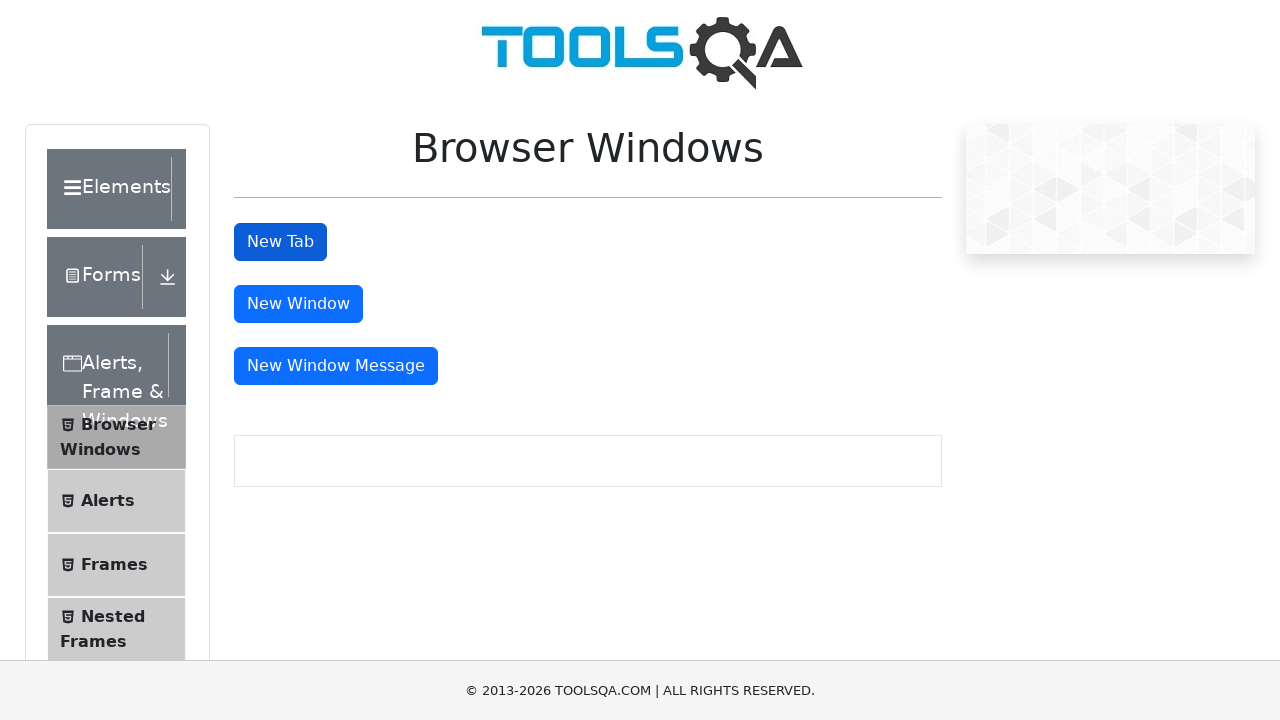